Tests various dropdown interactions on a flight booking practice page including static dropdown selection, passenger count increment, dynamic dropdown for origin/destination airports, and auto-suggestion input

Starting URL: https://rahulshettyacademy.com/dropdownsPractise/

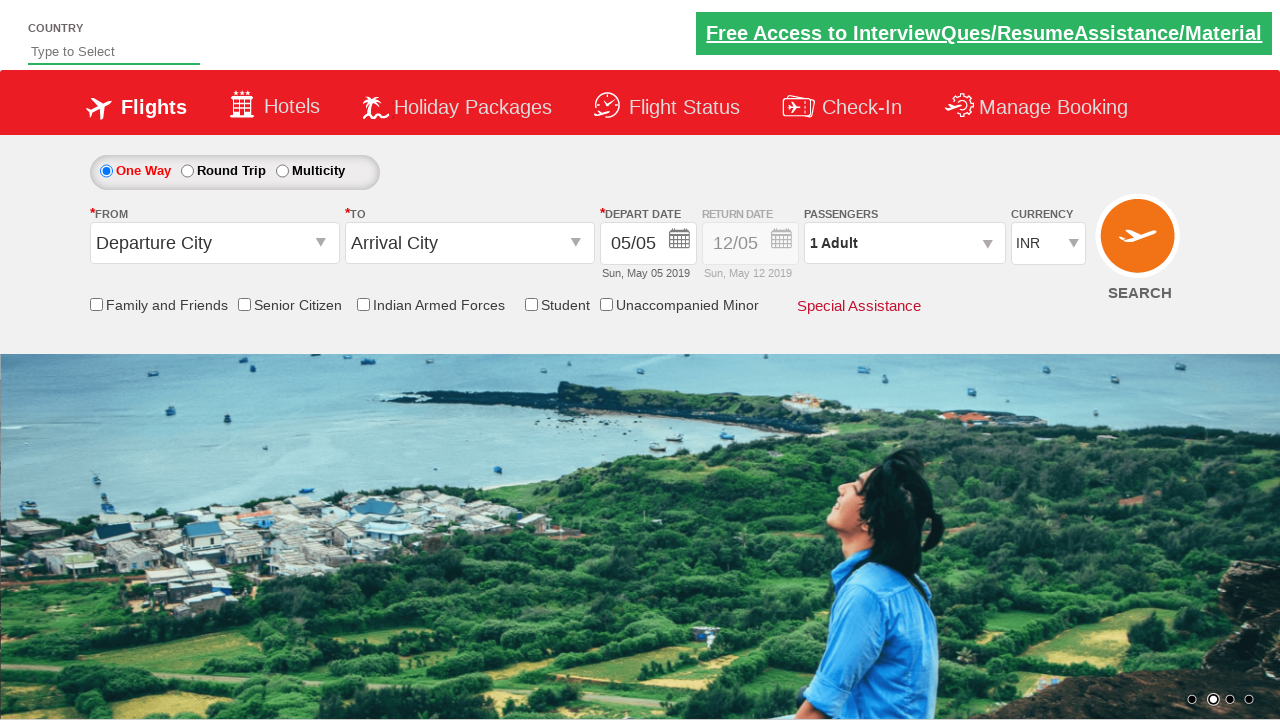

Clicked on currency dropdown at (1048, 244) on #ctl00_mainContent_DropDownListCurrency
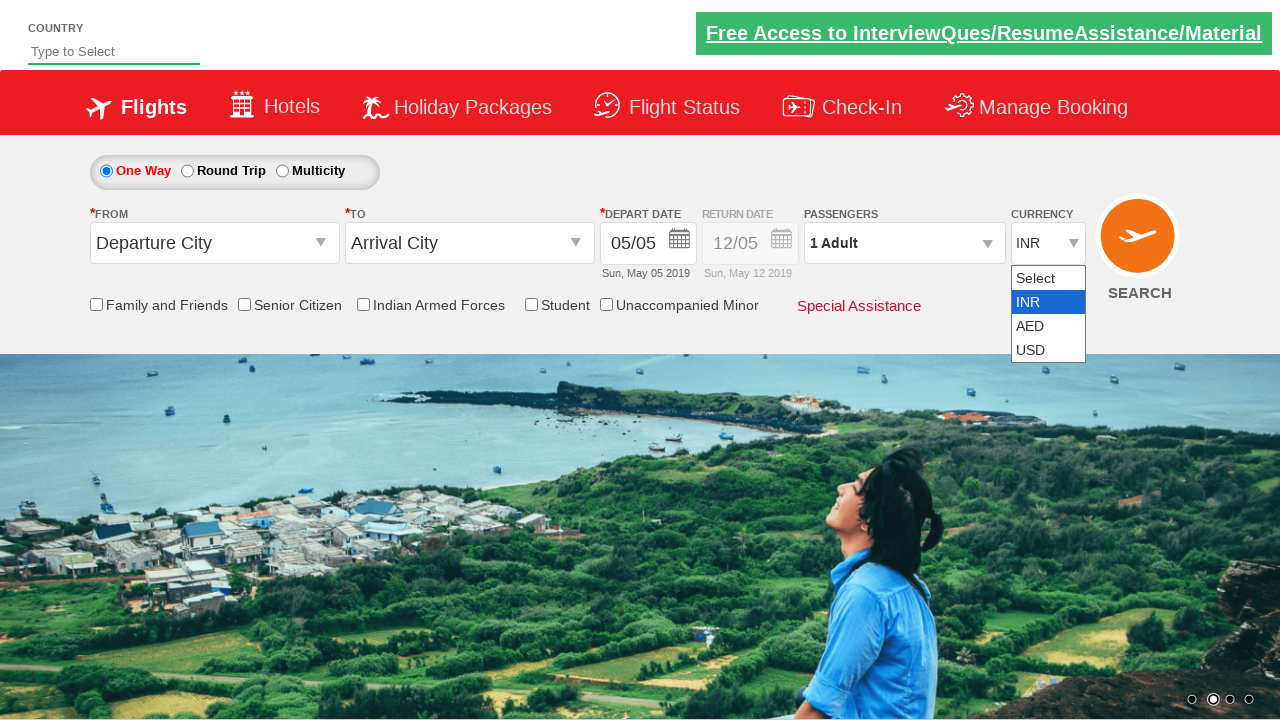

Selected AED currency by index 2 on #ctl00_mainContent_DropDownListCurrency
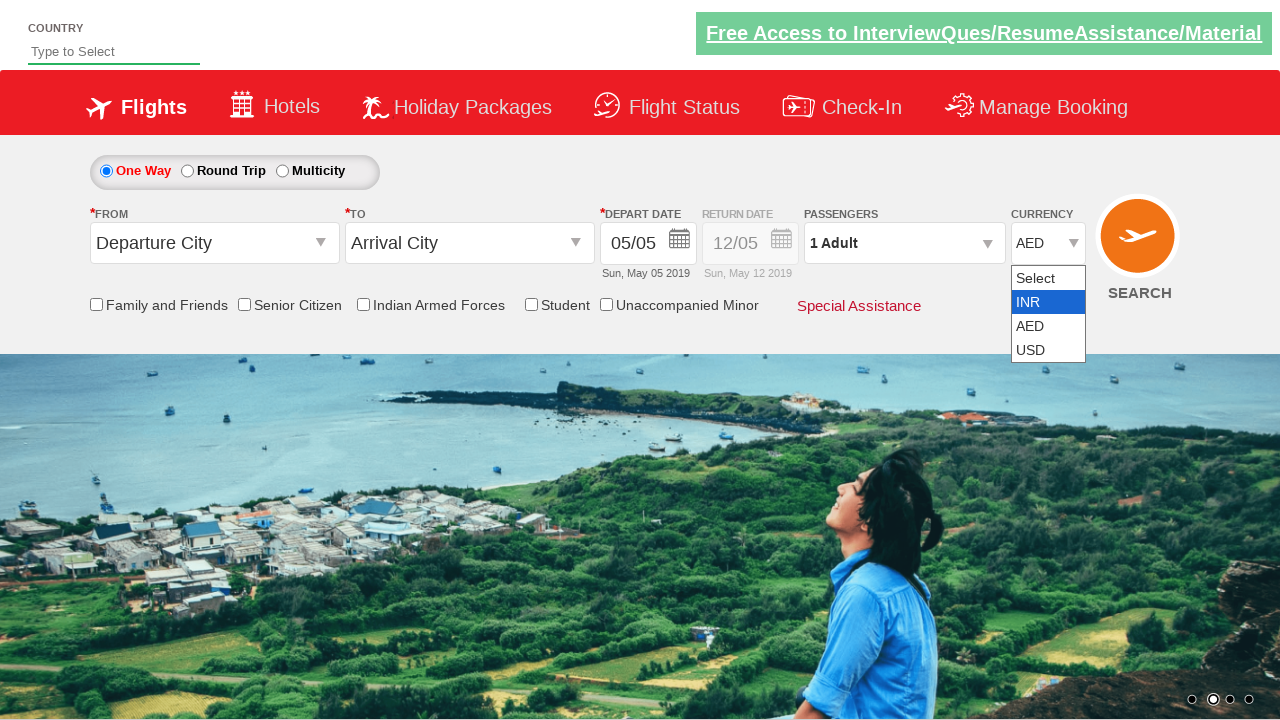

Selected USD currency by visible text on #ctl00_mainContent_DropDownListCurrency
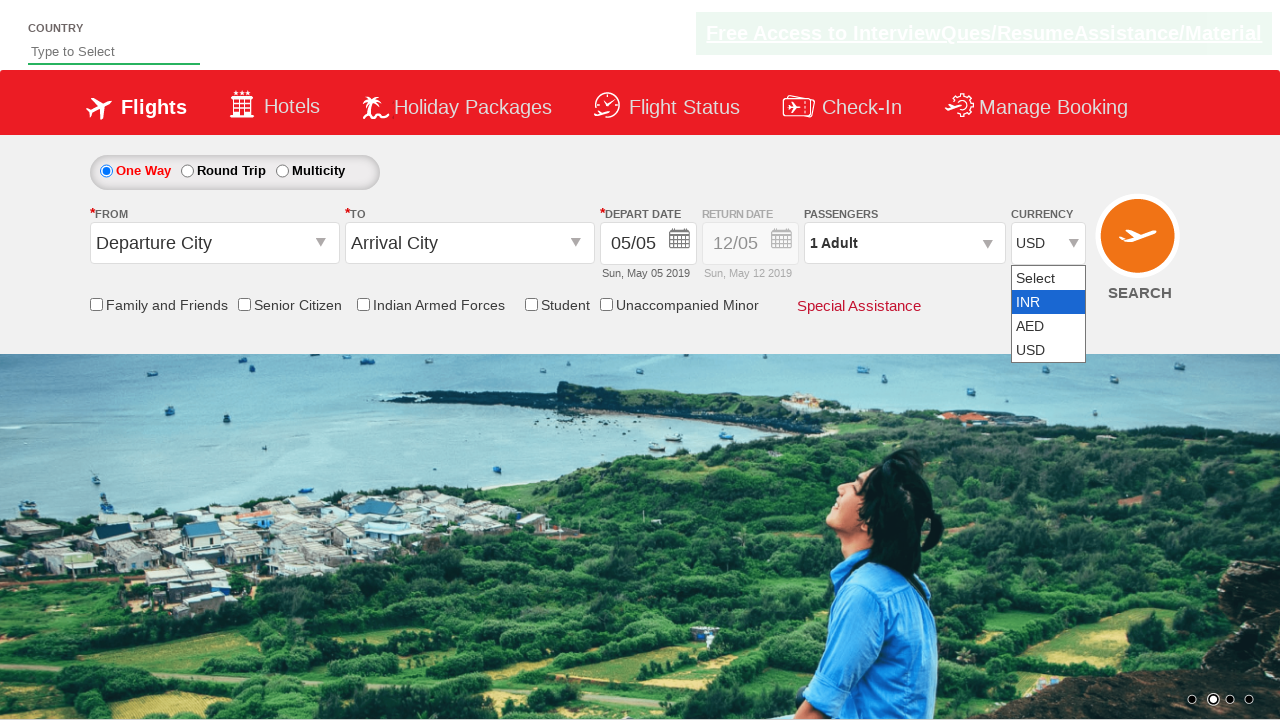

Clicked on passenger info dropdown at (904, 243) on #divpaxinfo
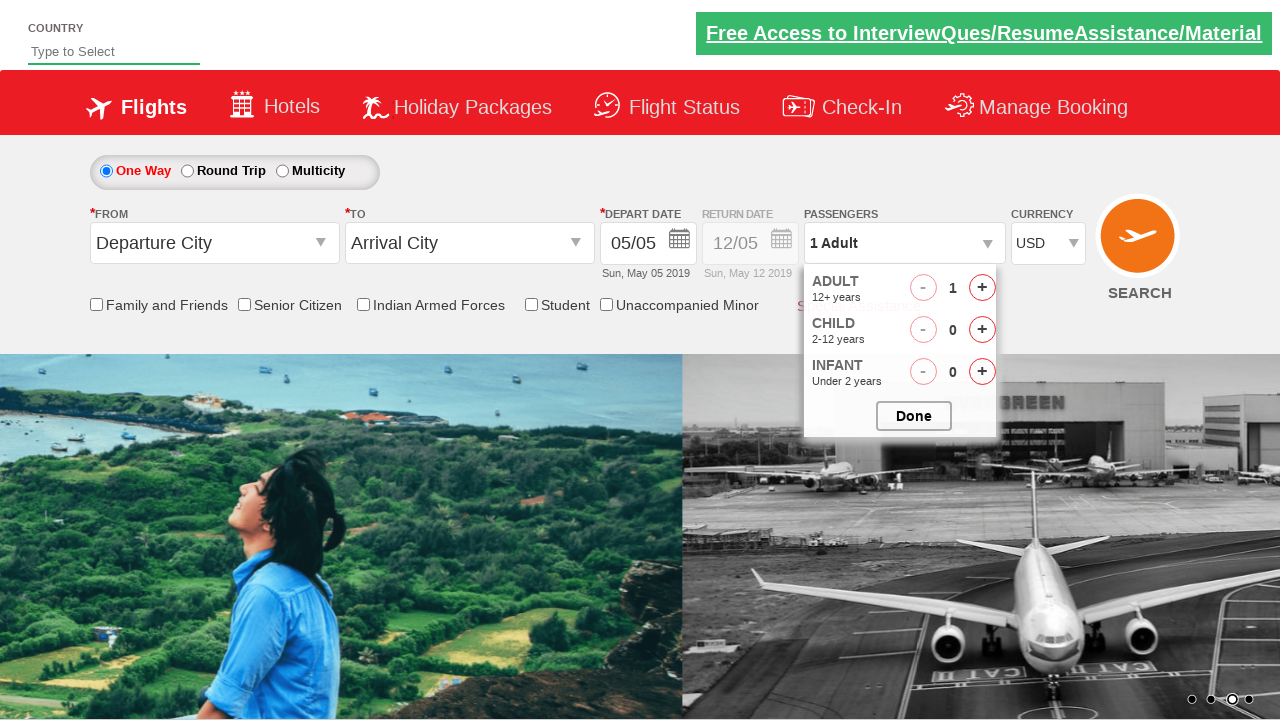

Waited 2 seconds for passenger dropdown to open
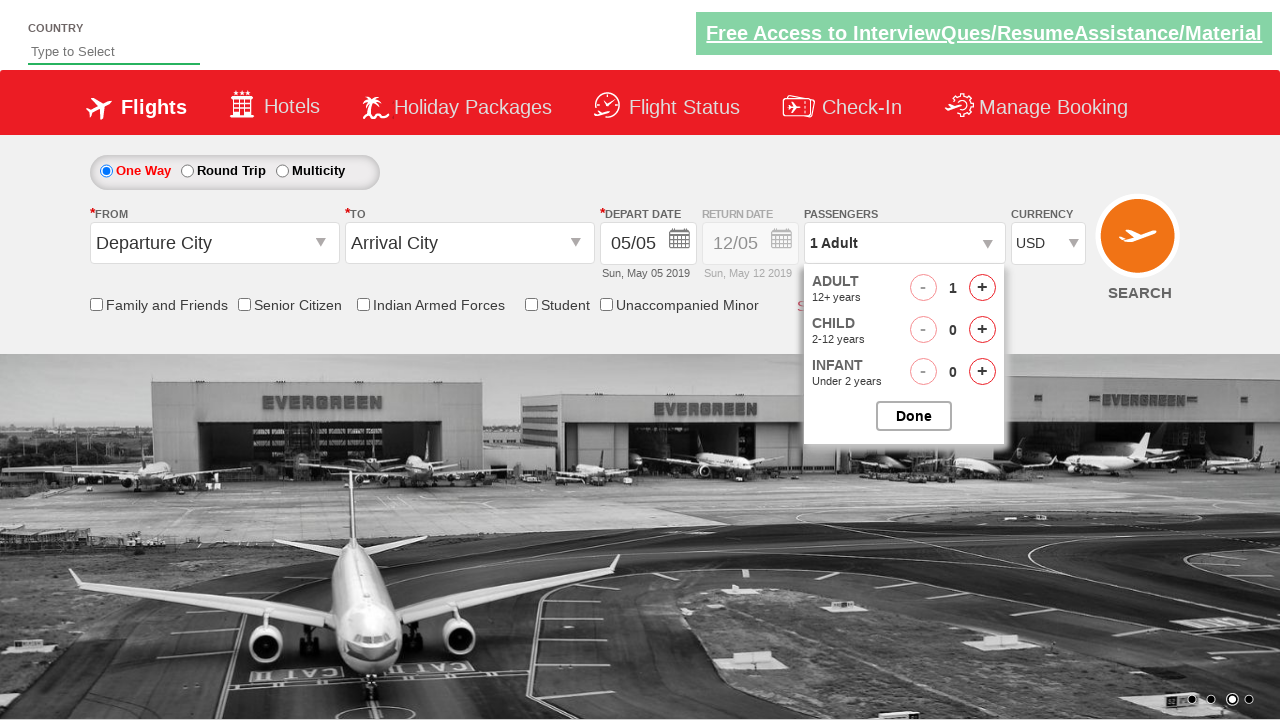

Incremented adult passenger count (iteration 1/5) at (982, 288) on #hrefIncAdt
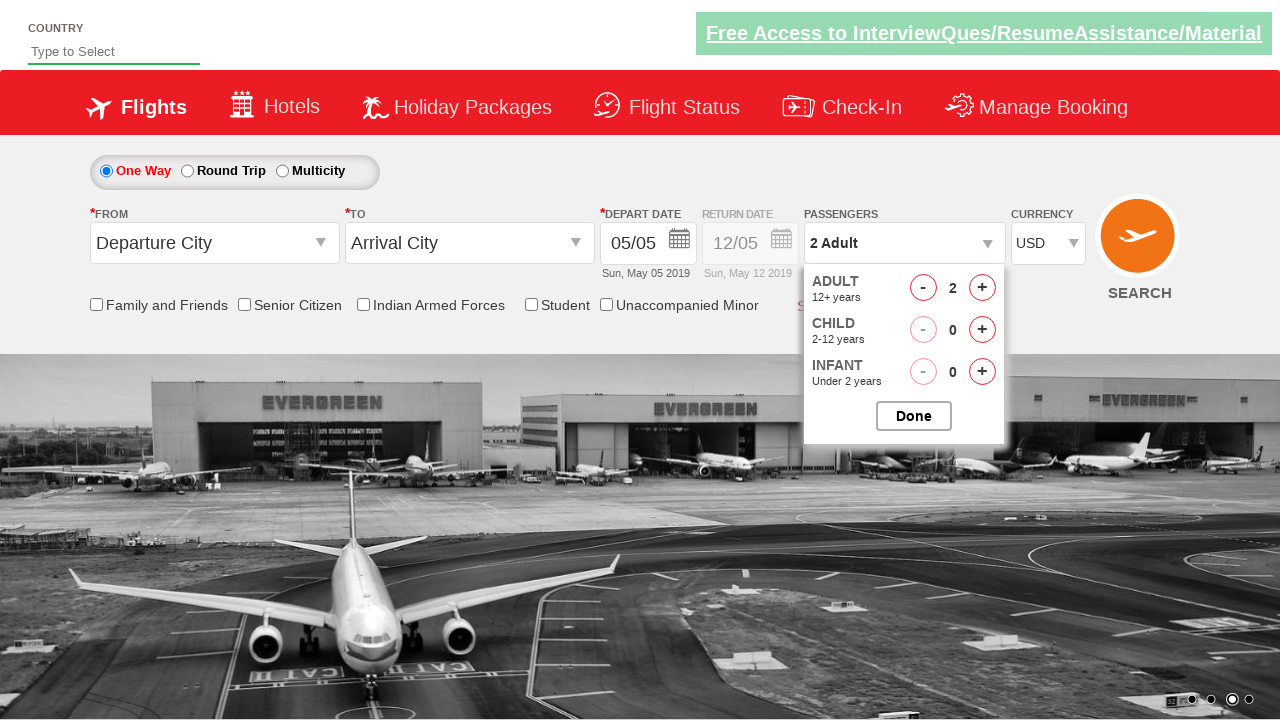

Incremented adult passenger count (iteration 2/5) at (982, 288) on #hrefIncAdt
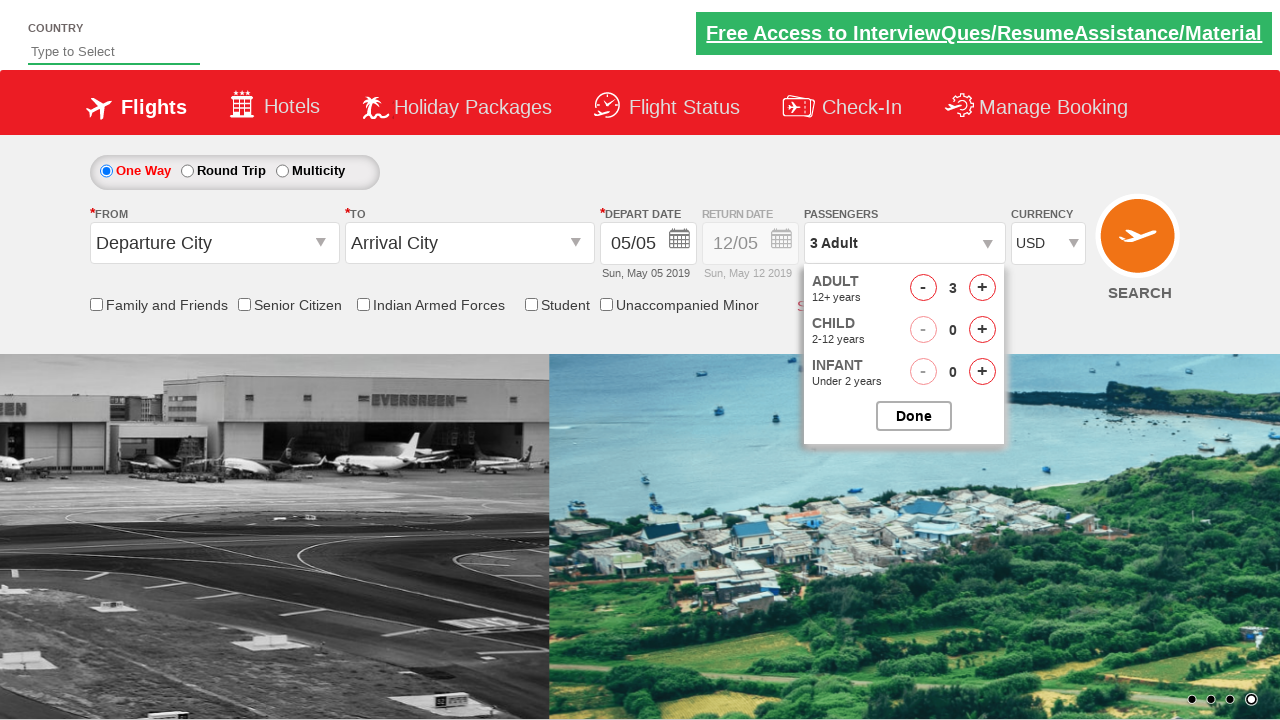

Incremented adult passenger count (iteration 3/5) at (982, 288) on #hrefIncAdt
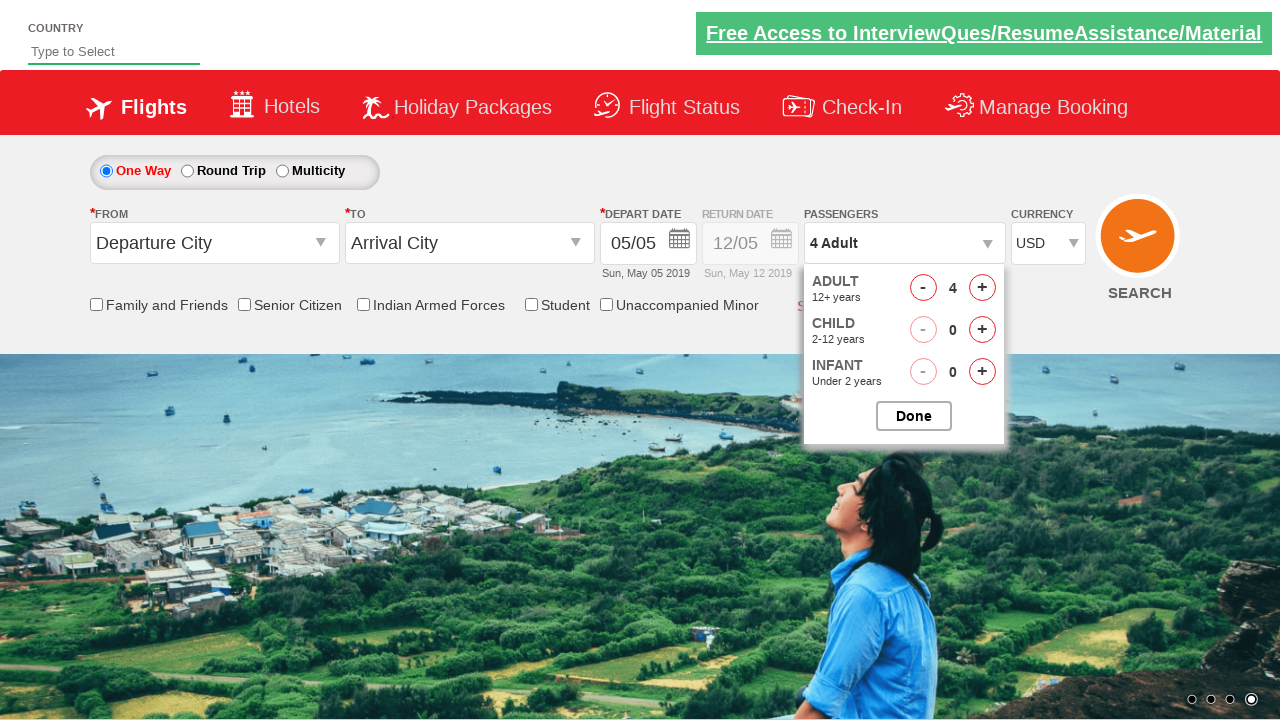

Incremented adult passenger count (iteration 4/5) at (982, 288) on #hrefIncAdt
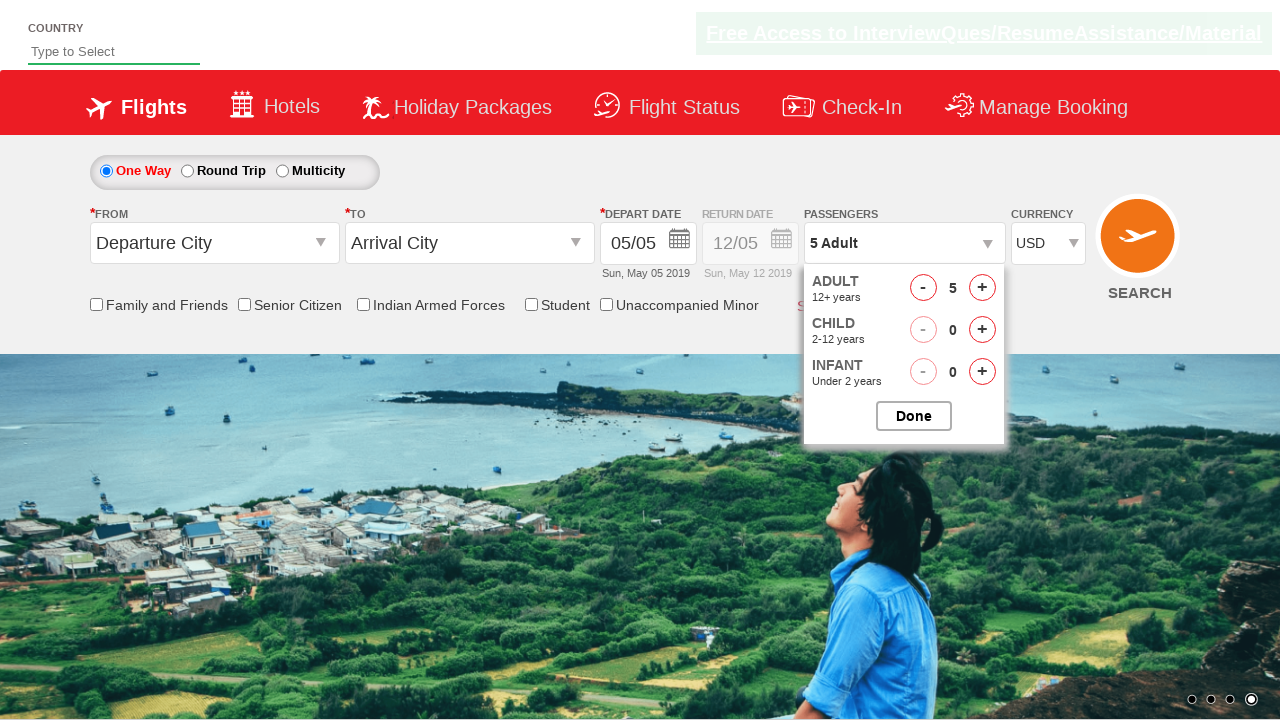

Incremented adult passenger count (iteration 5/5) at (982, 288) on #hrefIncAdt
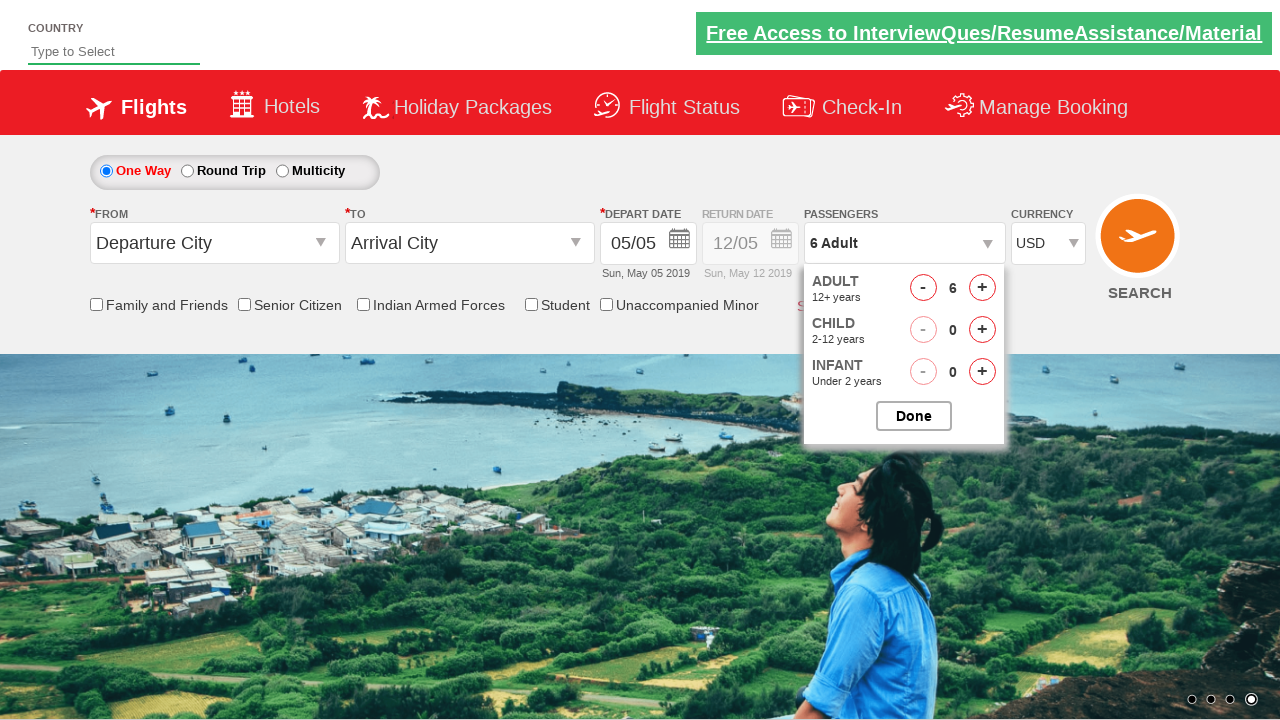

Closed passenger options dropdown at (914, 416) on #btnclosepaxoption
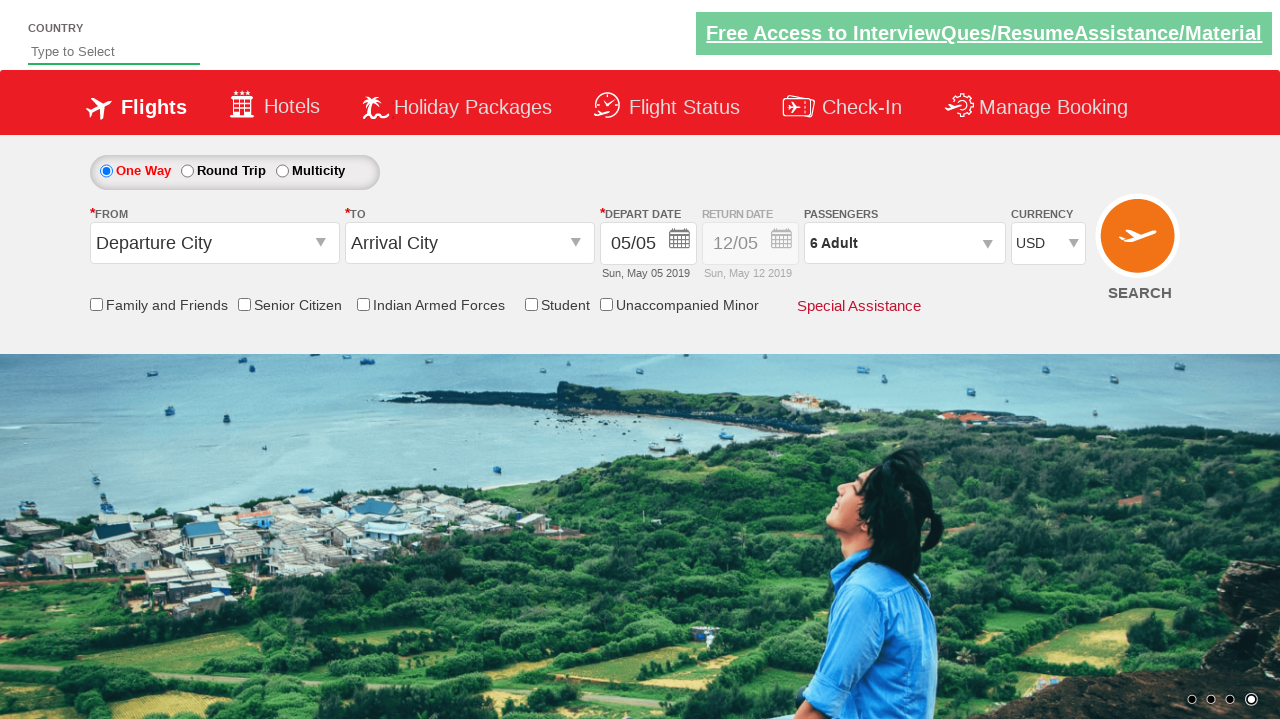

Clicked on origin station dropdown at (214, 243) on #ctl00_mainContent_ddl_originStation1_CTXT
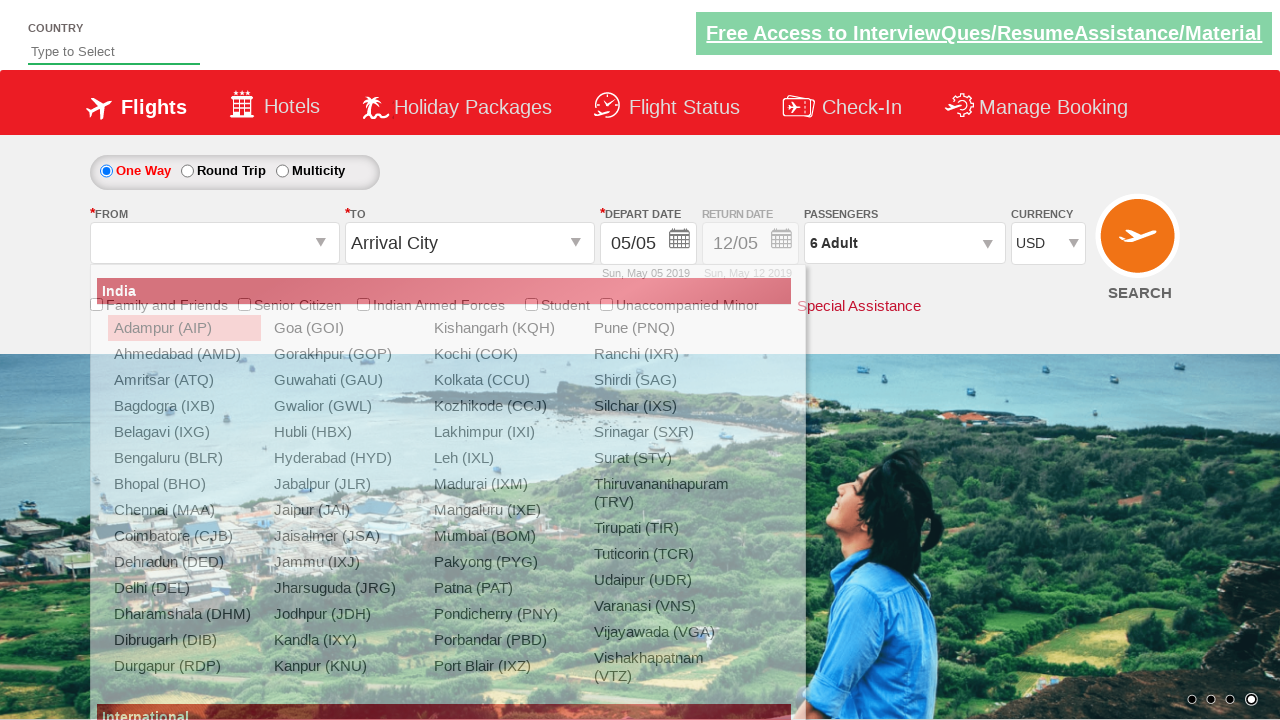

Selected Gwalior (GWL) as origin airport at (344, 406) on xpath=//a[@value='GWL']
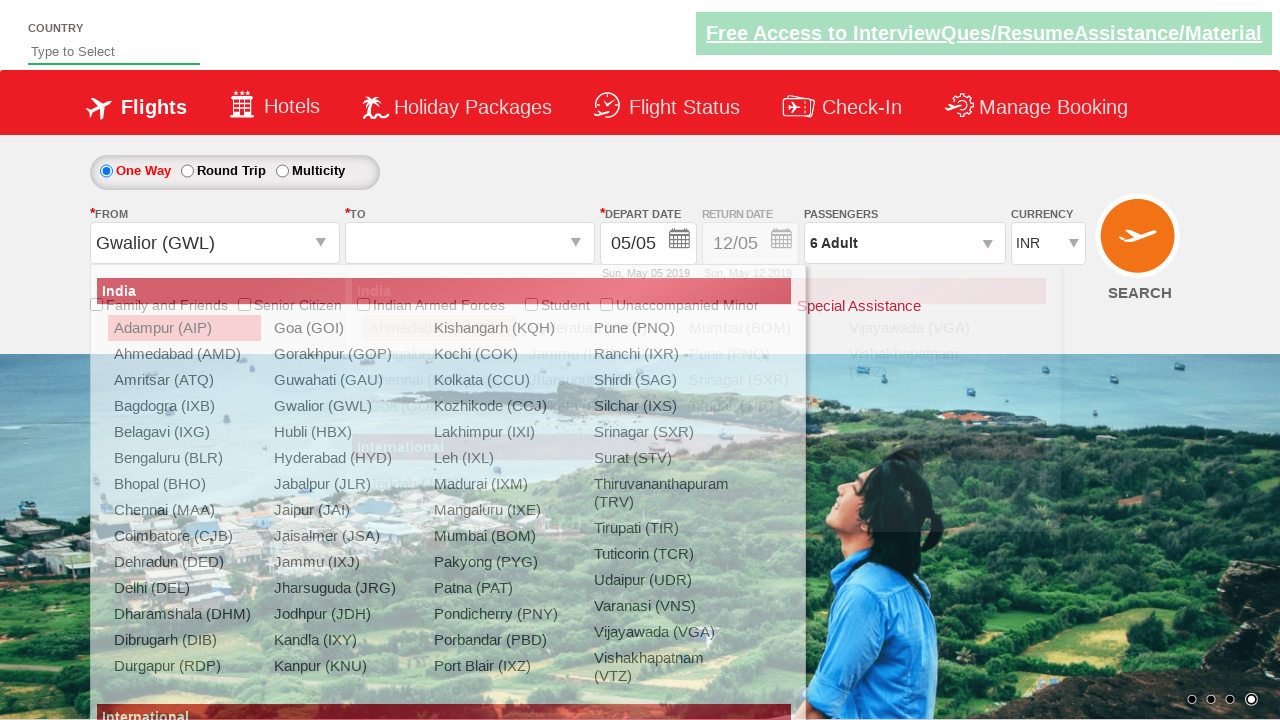

Waited 2 seconds for destination dropdown to load
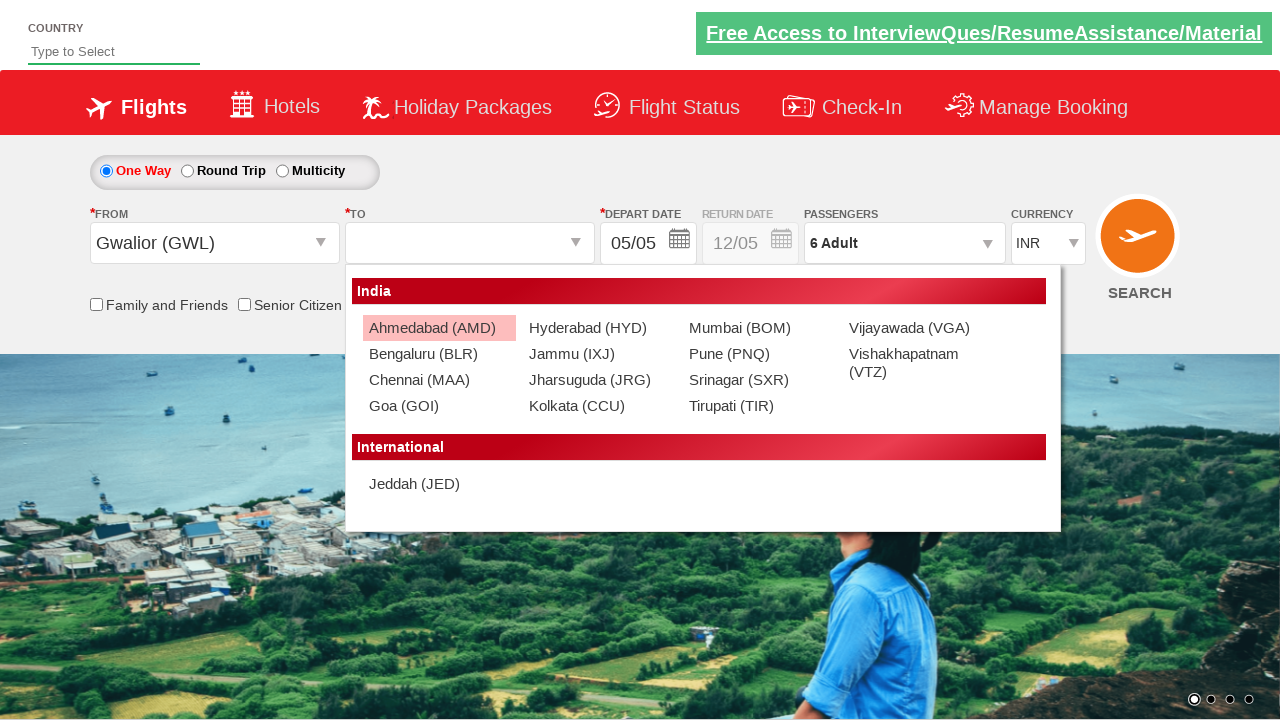

Selected Chennai (MAA) as destination airport at (439, 380) on (//a[@value='MAA'])[2]
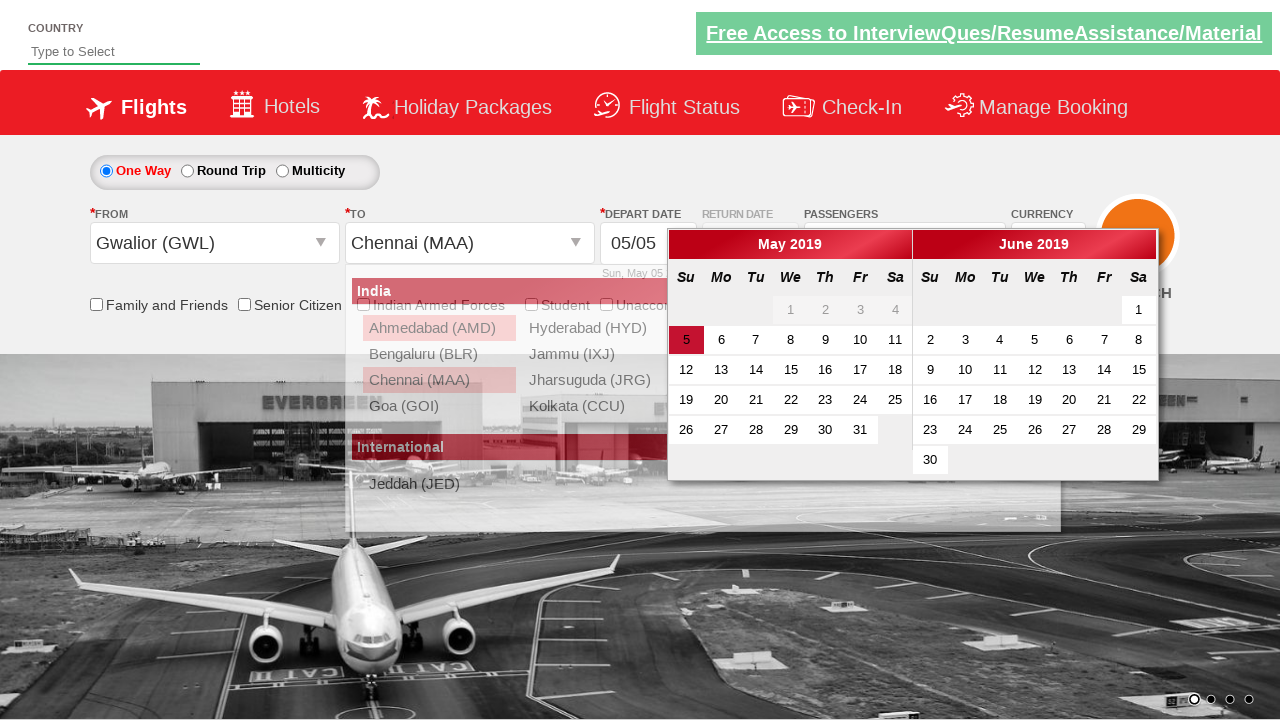

Filled auto-suggestion box with 'ind' on #autosuggest
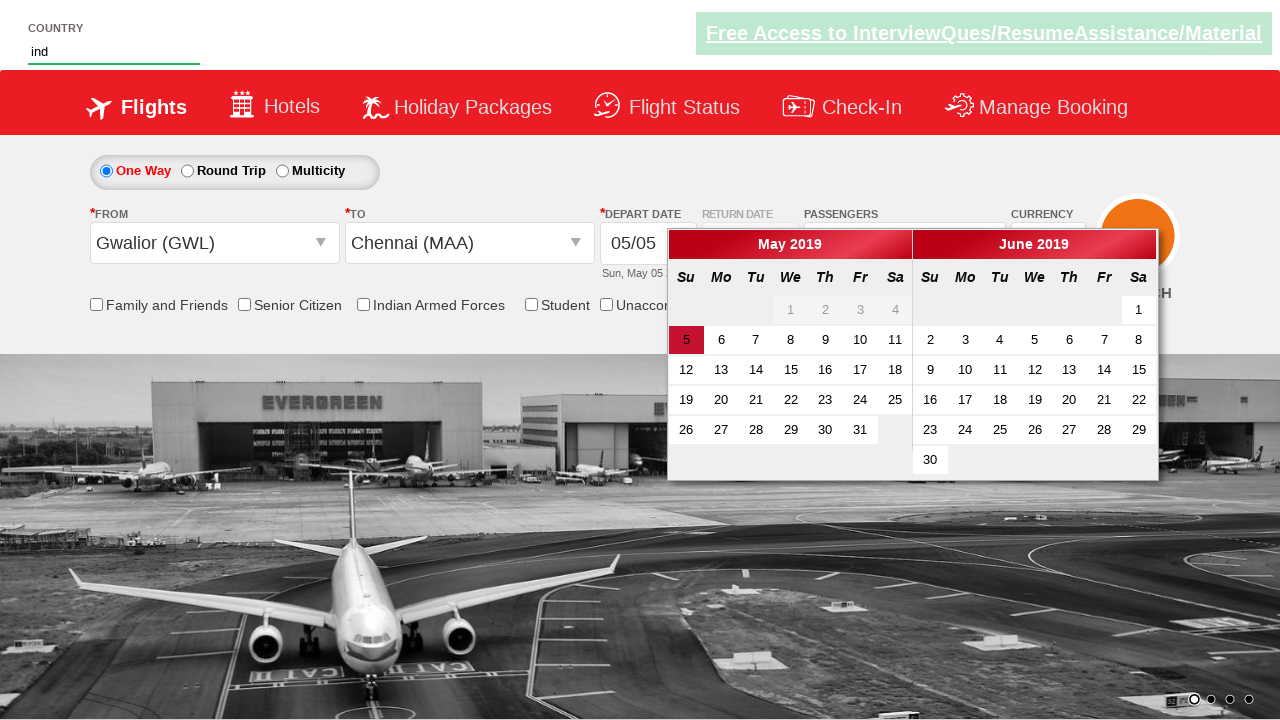

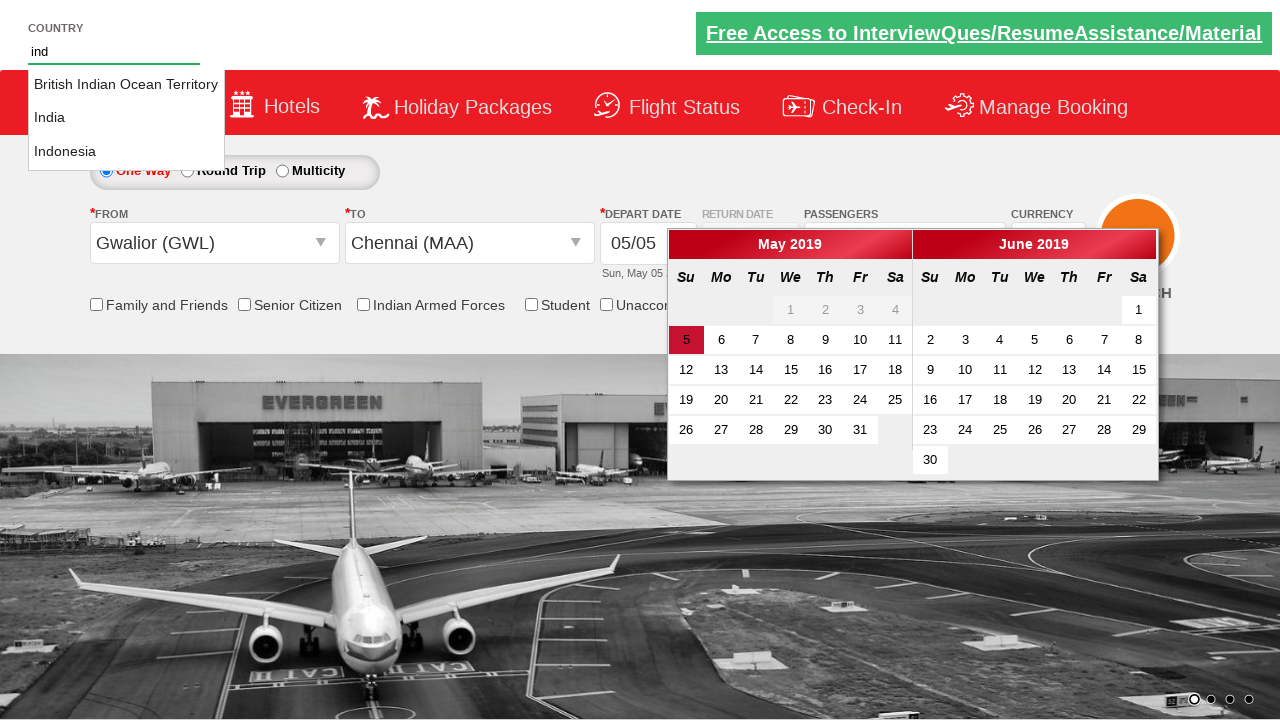